Clicks on About link in footer

Starting URL: https://www.oneplus.in/

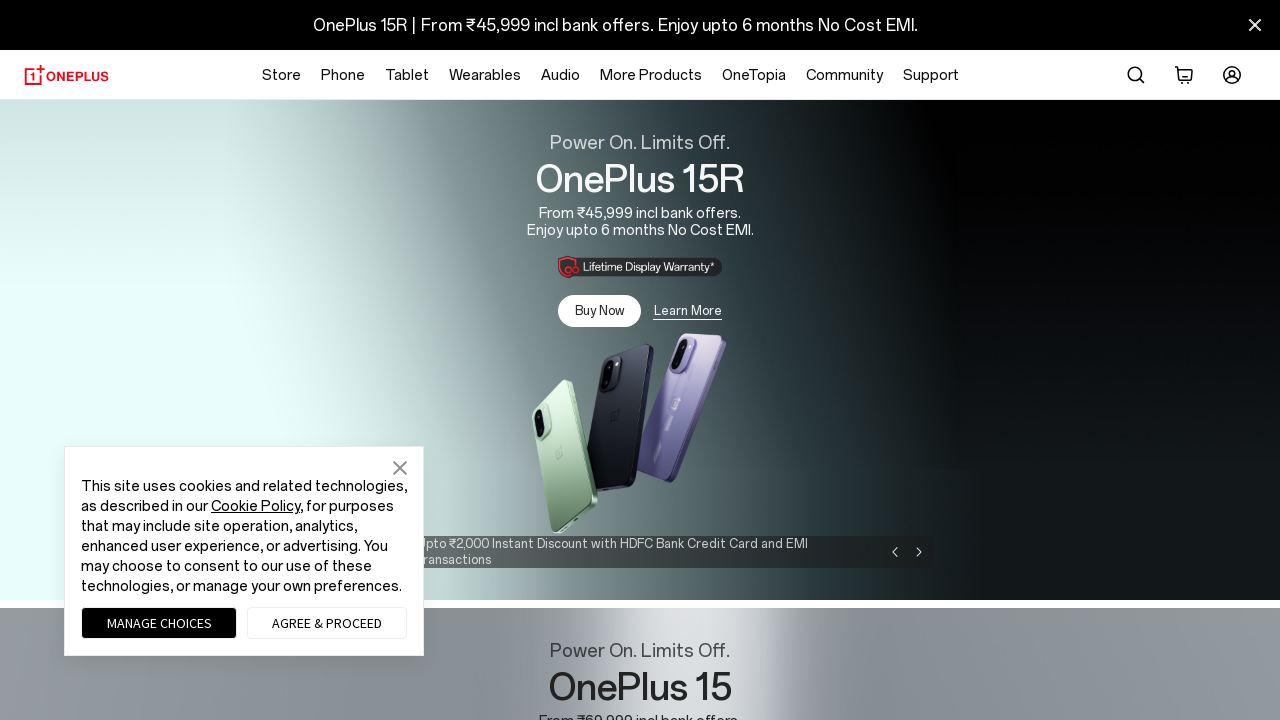

Navigated to OnePlus India homepage
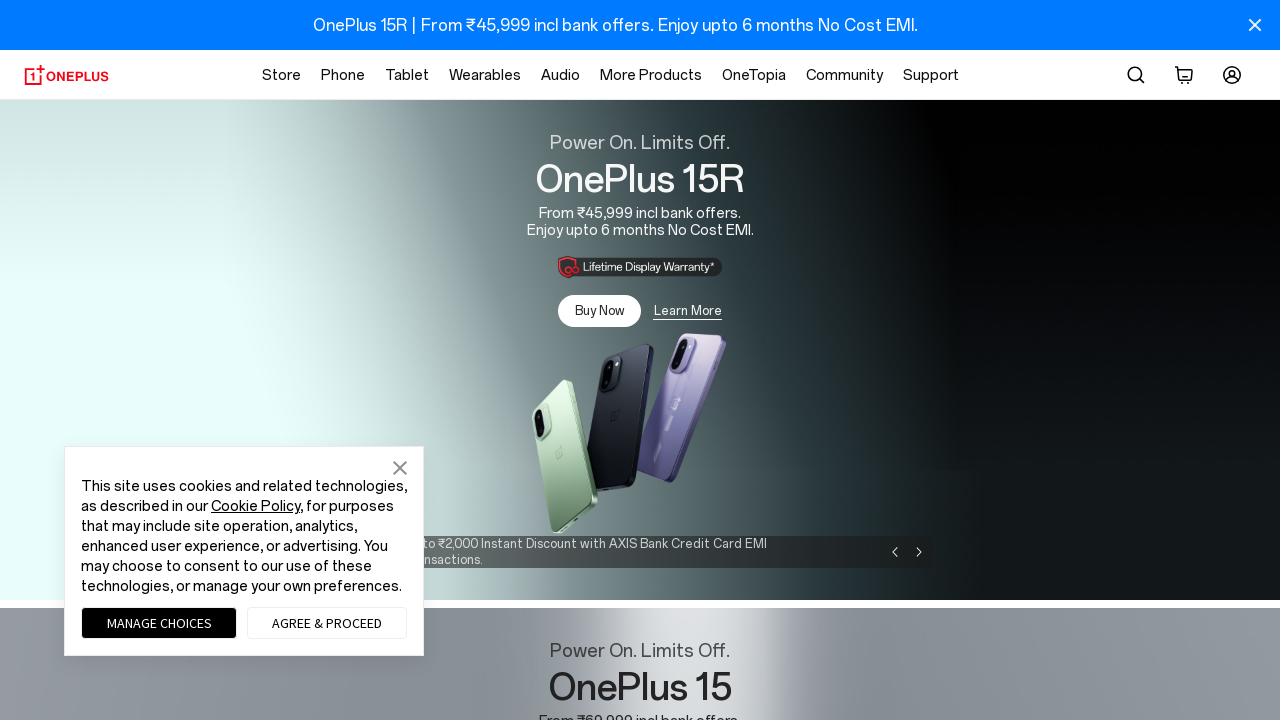

Clicked on About link in footer at (1066, 361) on #footer >> dl:nth-child(5) >> li:nth-child(1) > a
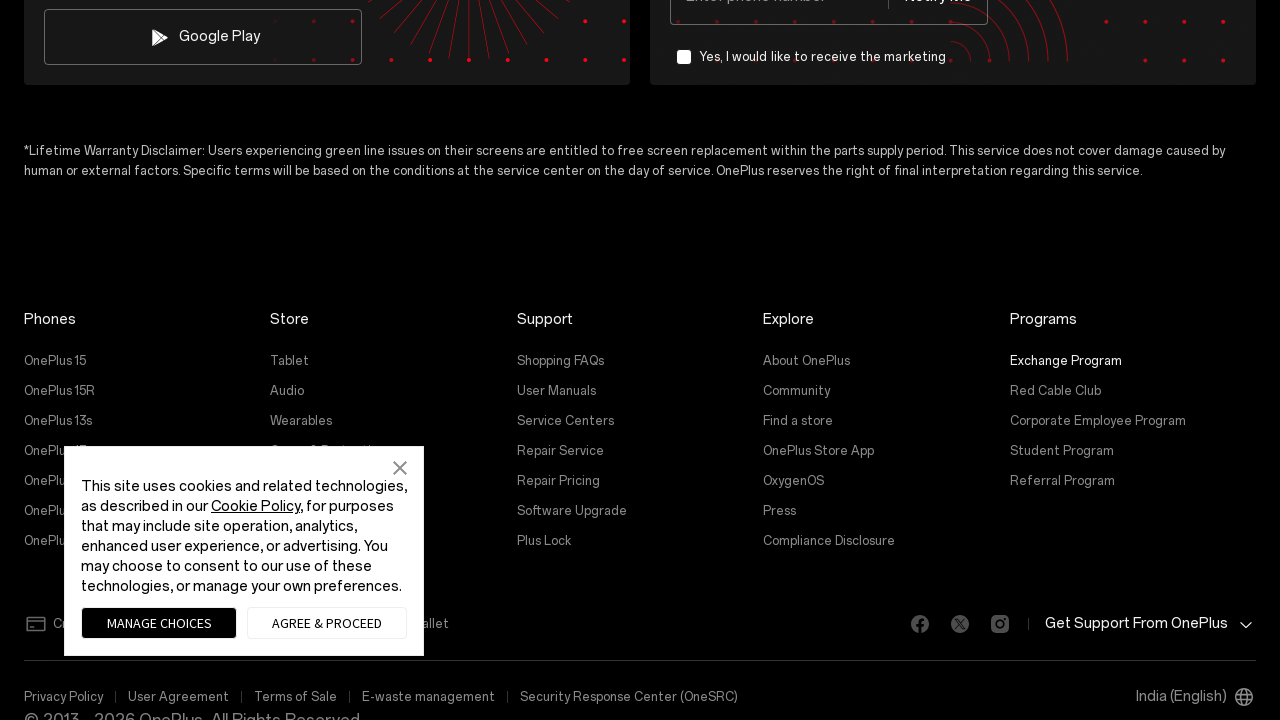

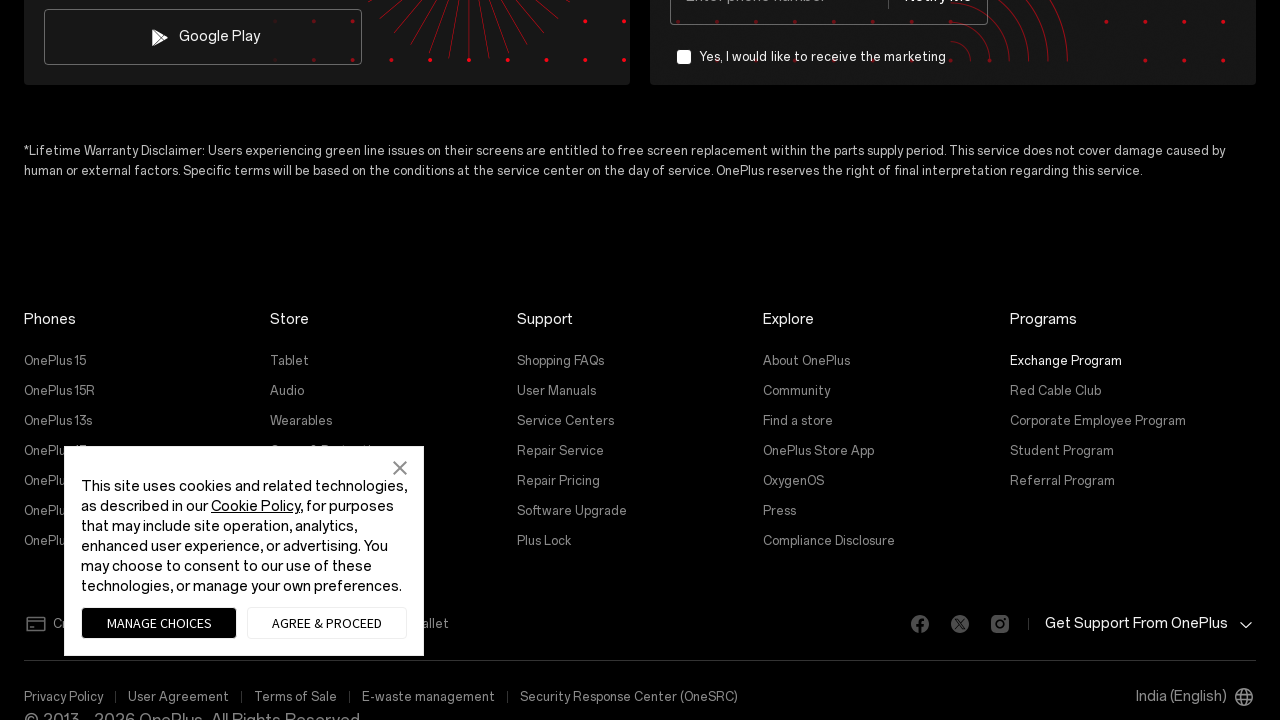